Navigates to Swiggy restaurant outlet pages and verifies that outlet information and offer cards are displayed on each page.

Starting URL: https://www.swiggy.com/restaurants/burger-singh-big-punjabi-burgers-ganeshguri-guwahati-579784

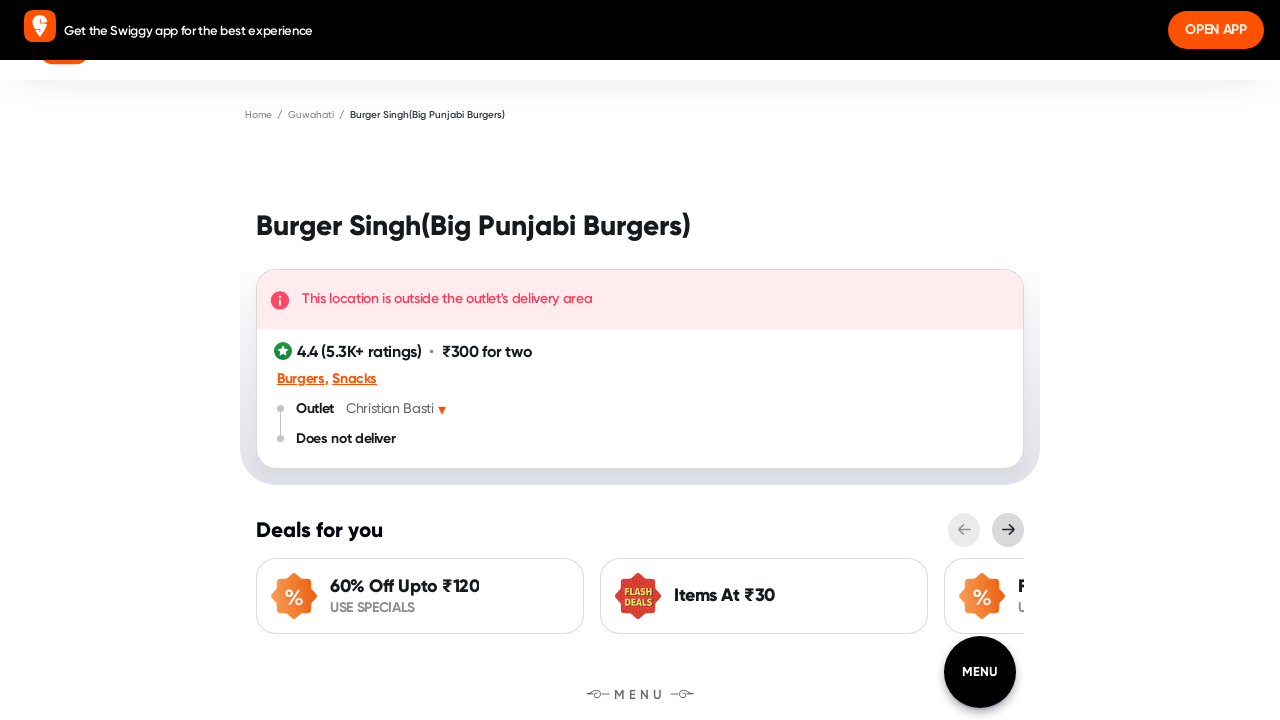

Waited for outlet information to load on first restaurant page
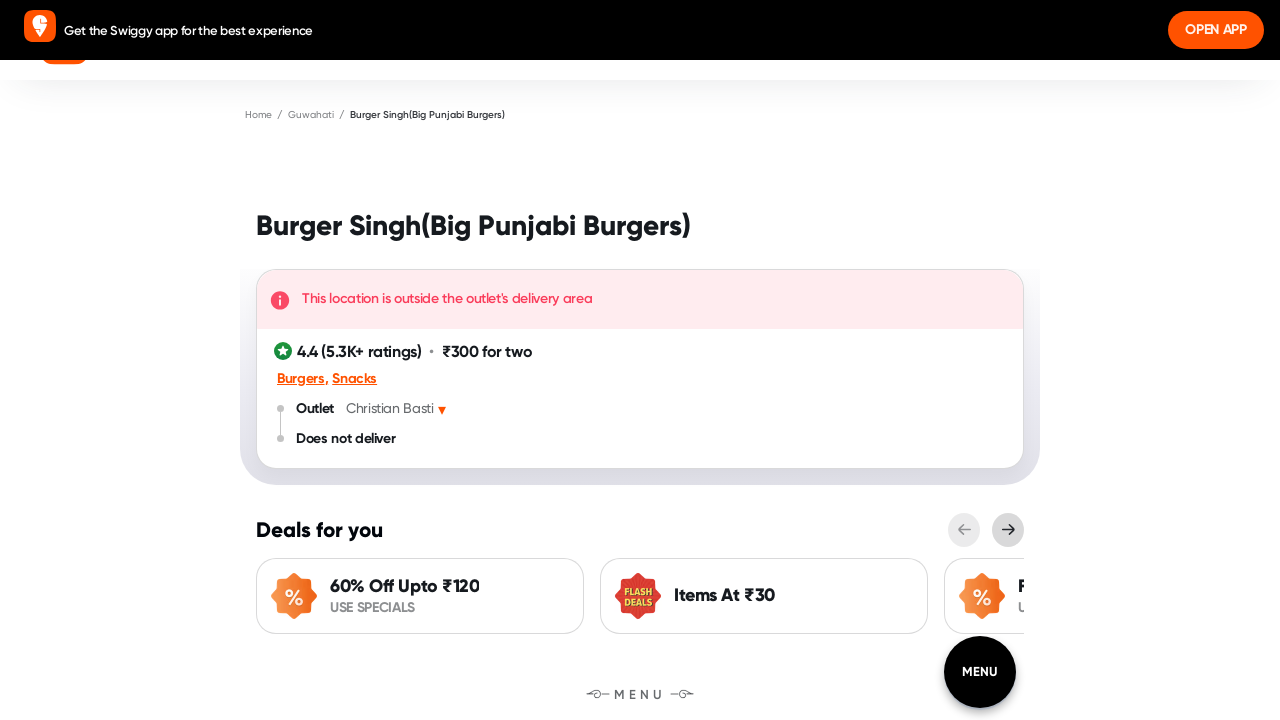

Verified offer containers are displayed on first page
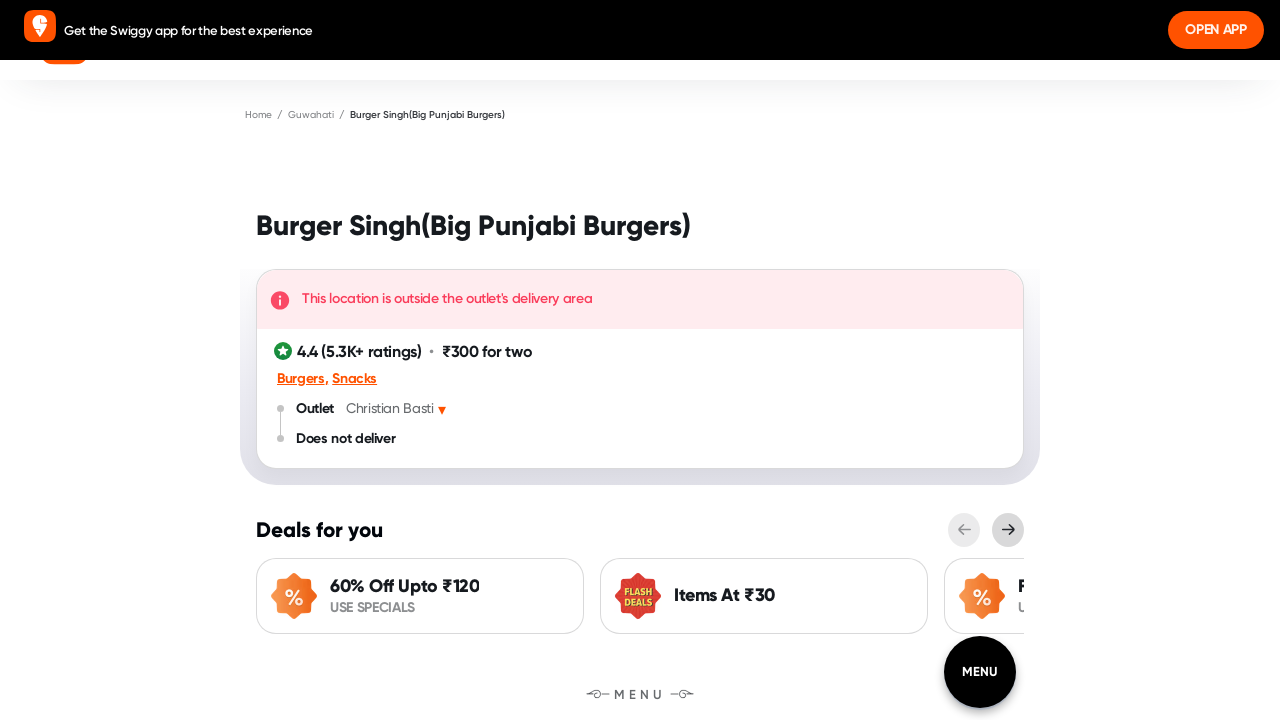

Navigated to second Burger Singh restaurant outlet page
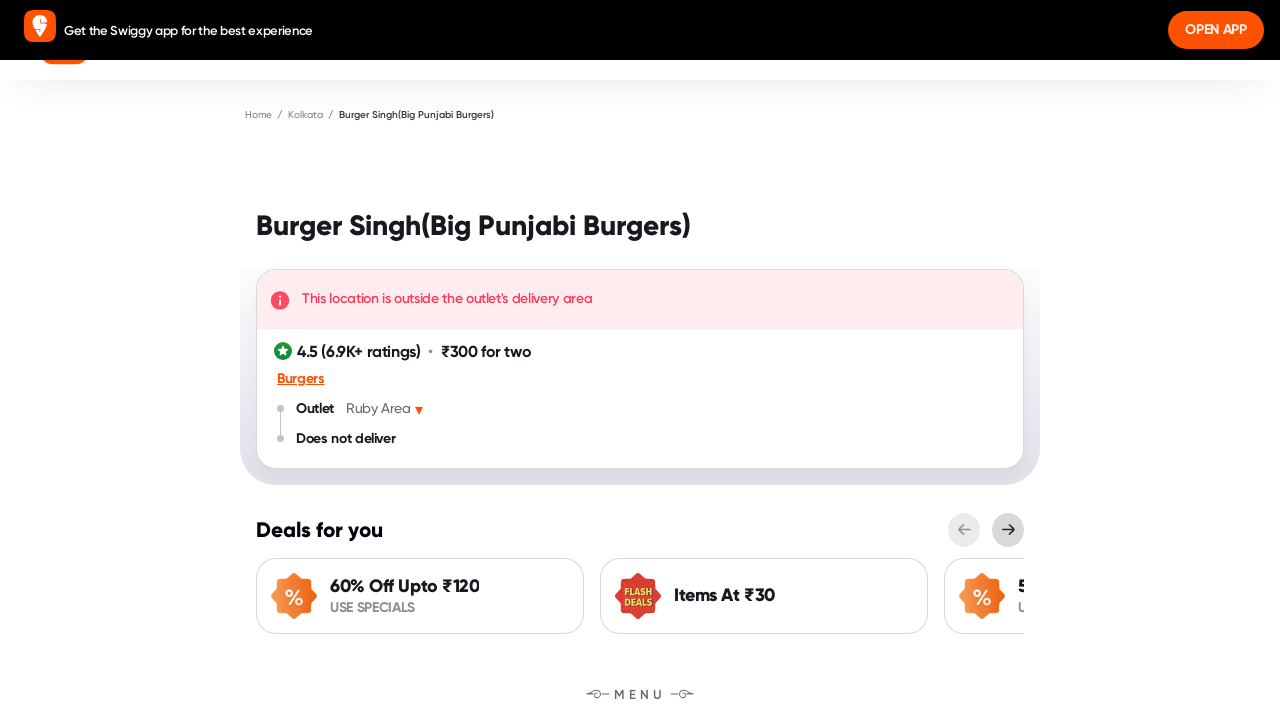

Waited for outlet information to load on second restaurant page
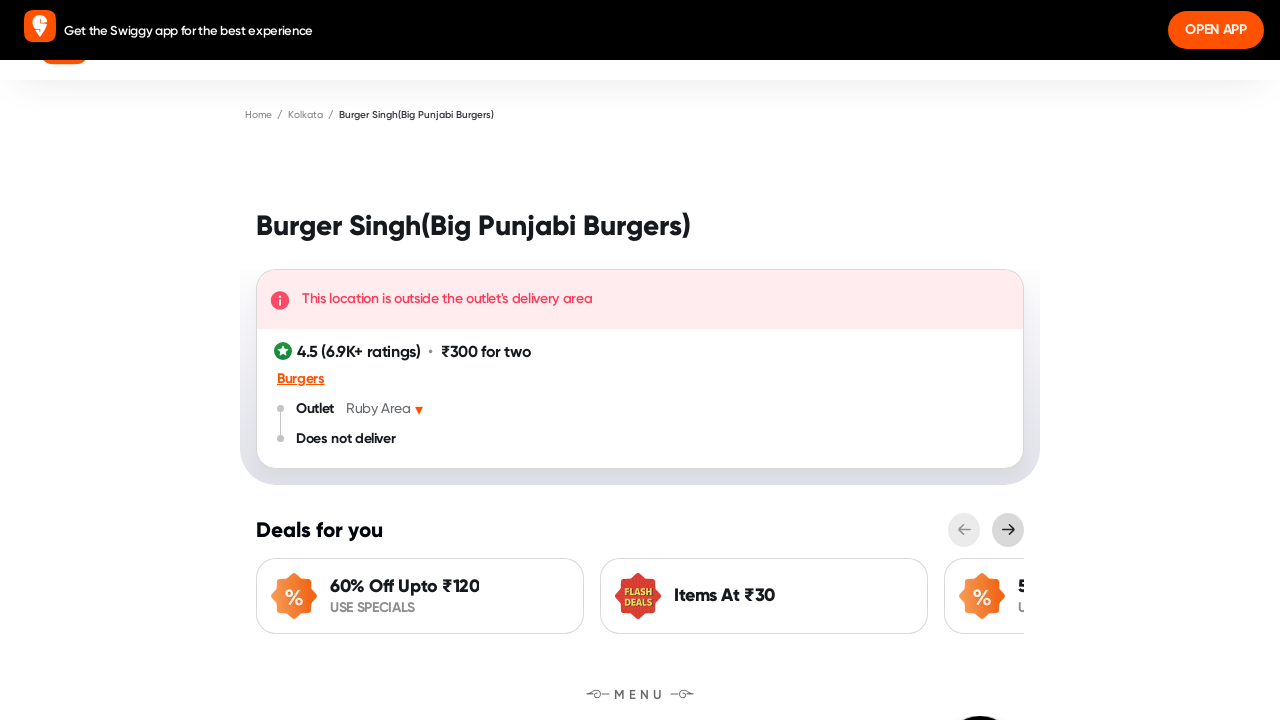

Verified offer containers are displayed on second page
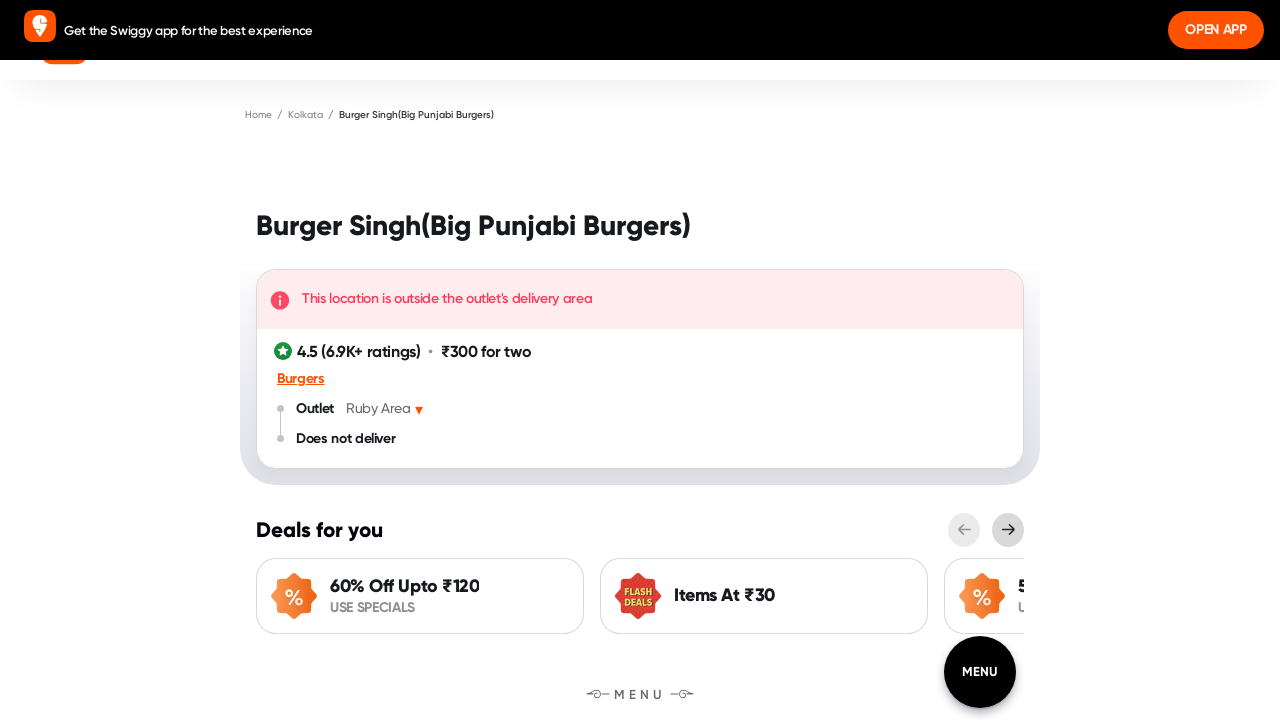

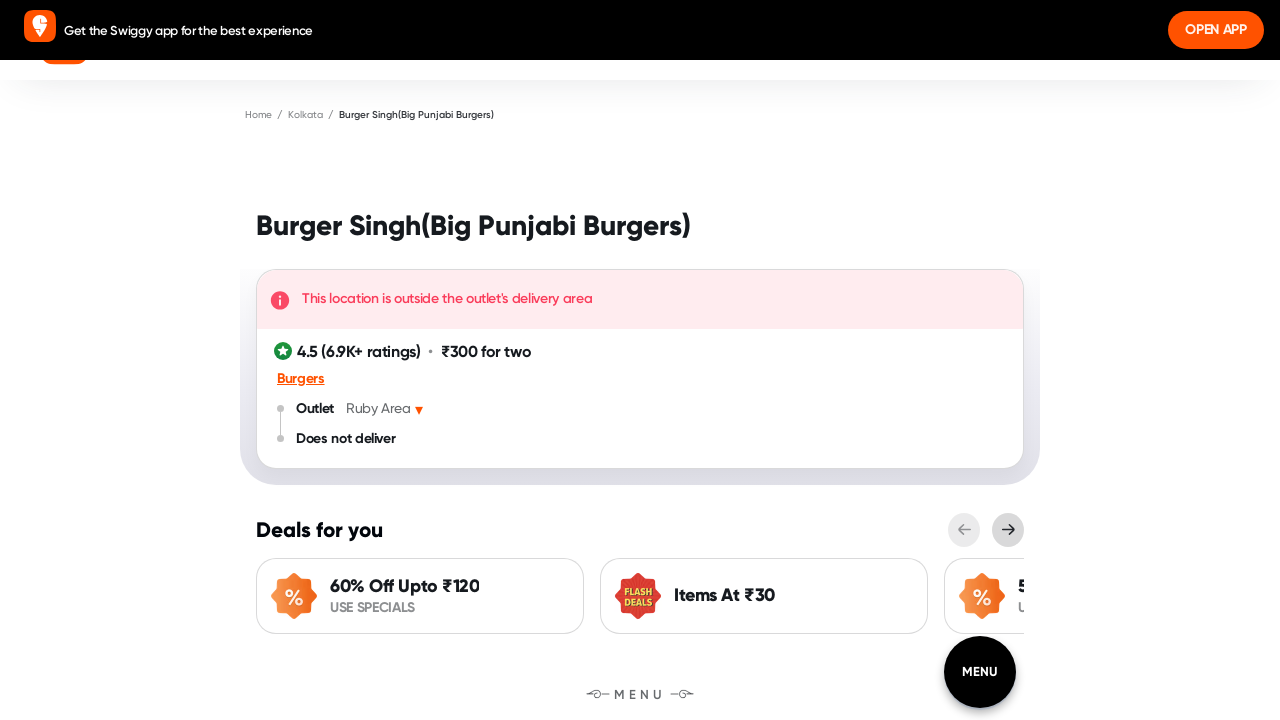